Navigates to Tricentis website, clicks the Contact link, and fills in the First Name field on the contact form

Starting URL: https://www.tricentis.com/

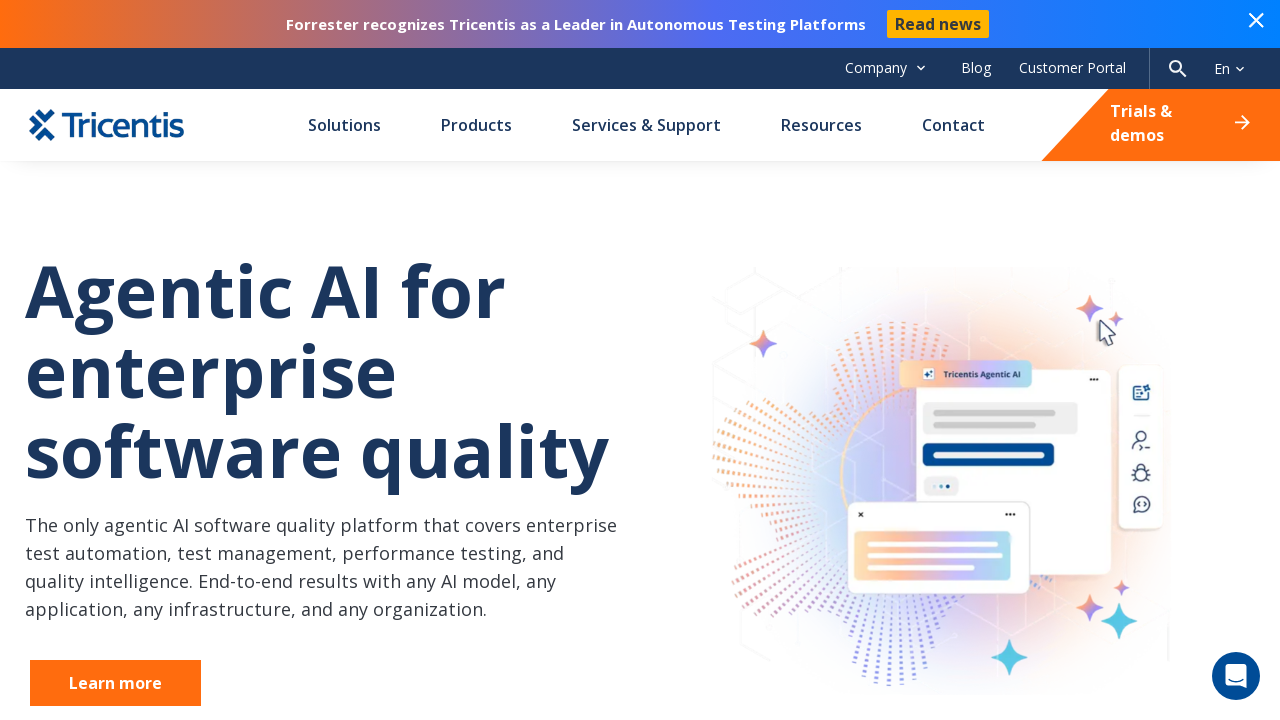

Navigated to Tricentis website
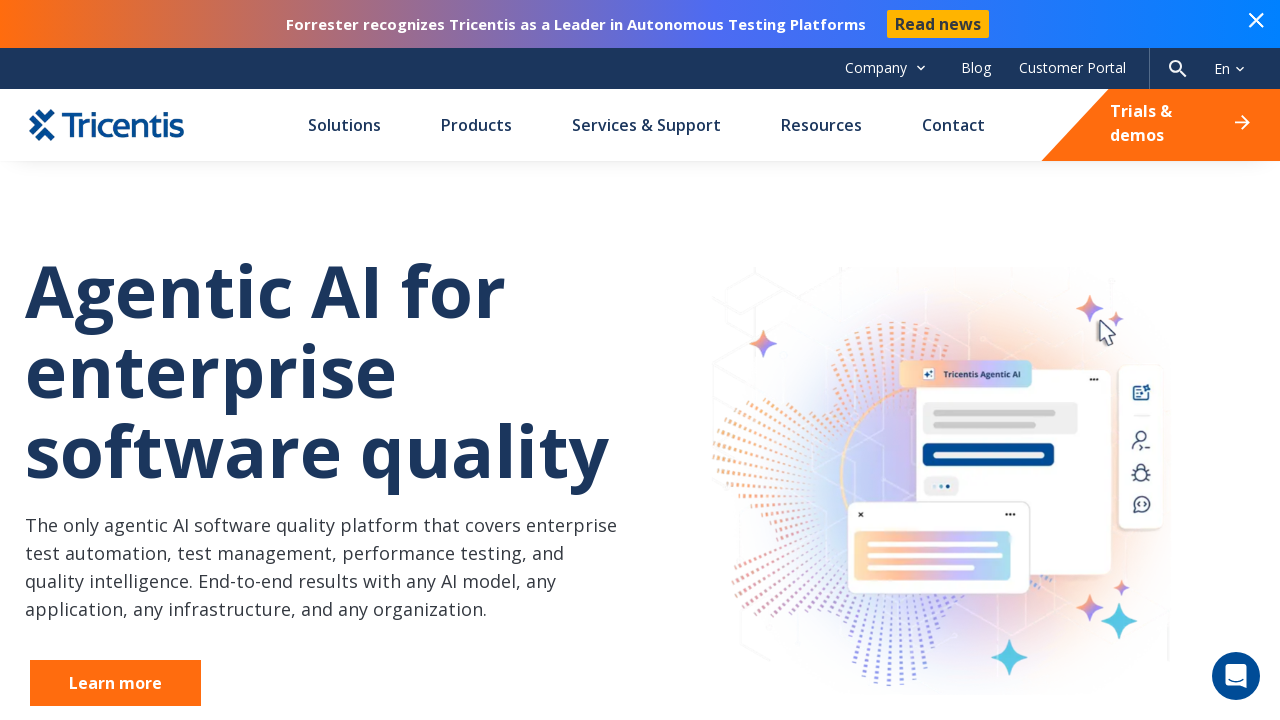

Clicked the Contact link at (954, 125) on a:text('Contact')
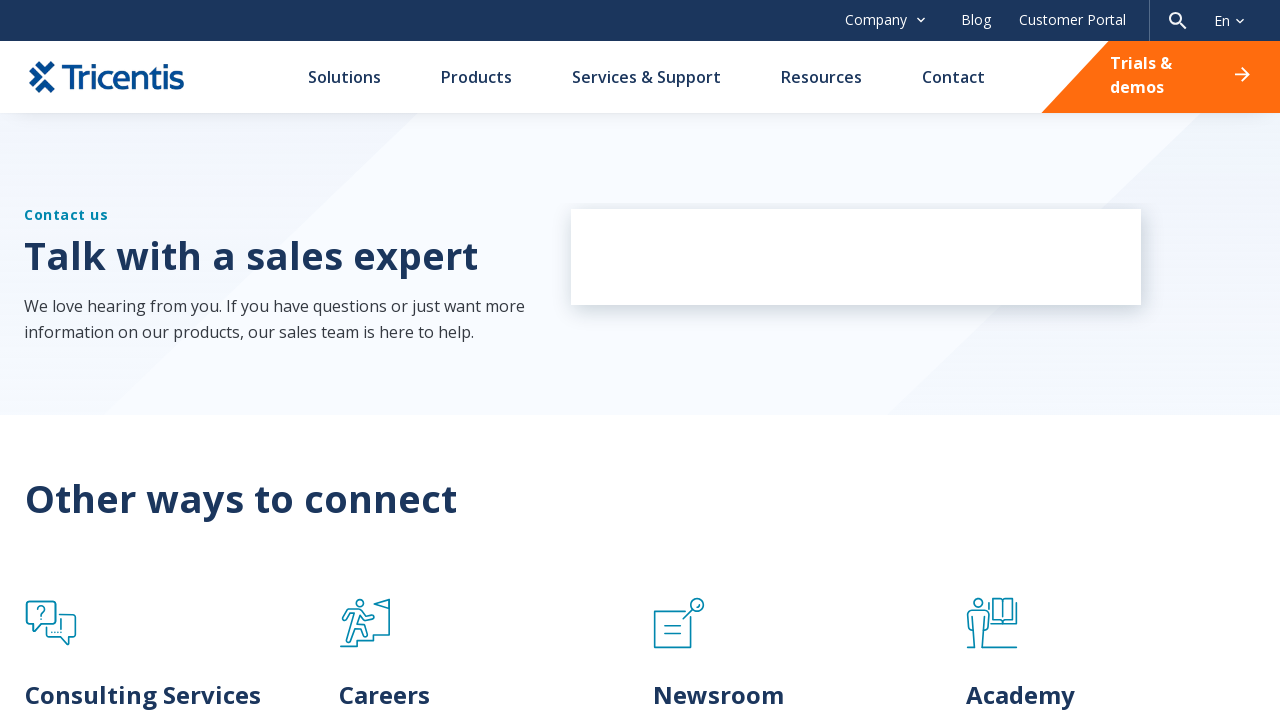

Filled the First Name field with 'First' on #FirstName
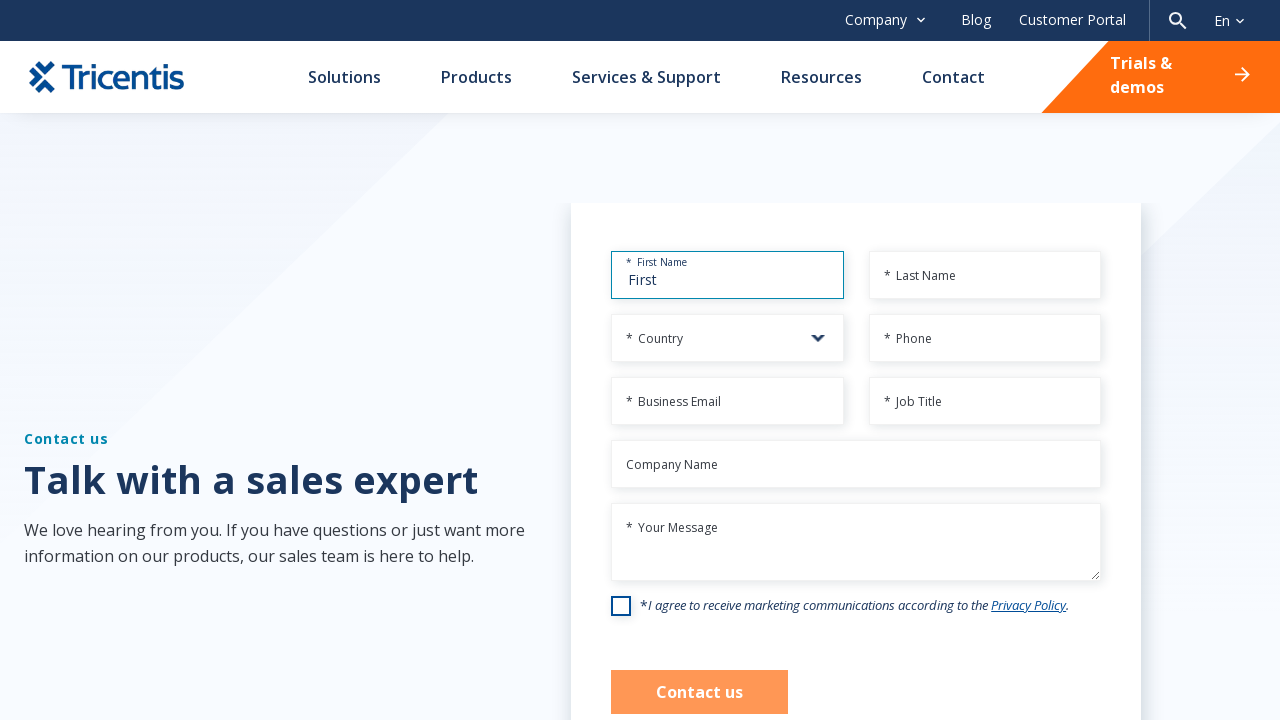

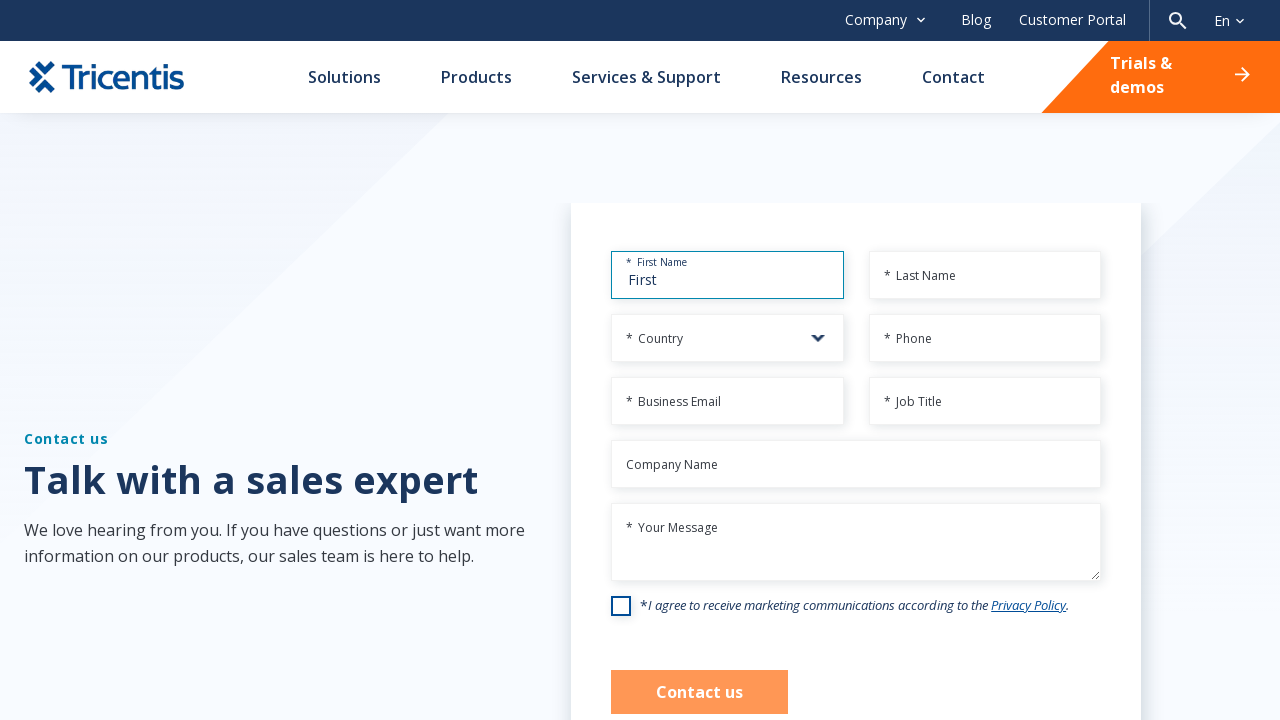